Tests JavaScript alert handling by triggering and interacting with three types of alerts: normal alert, confirmation alert, and prompt alert

Starting URL: https://the-internet.herokuapp.com/javascript_alerts

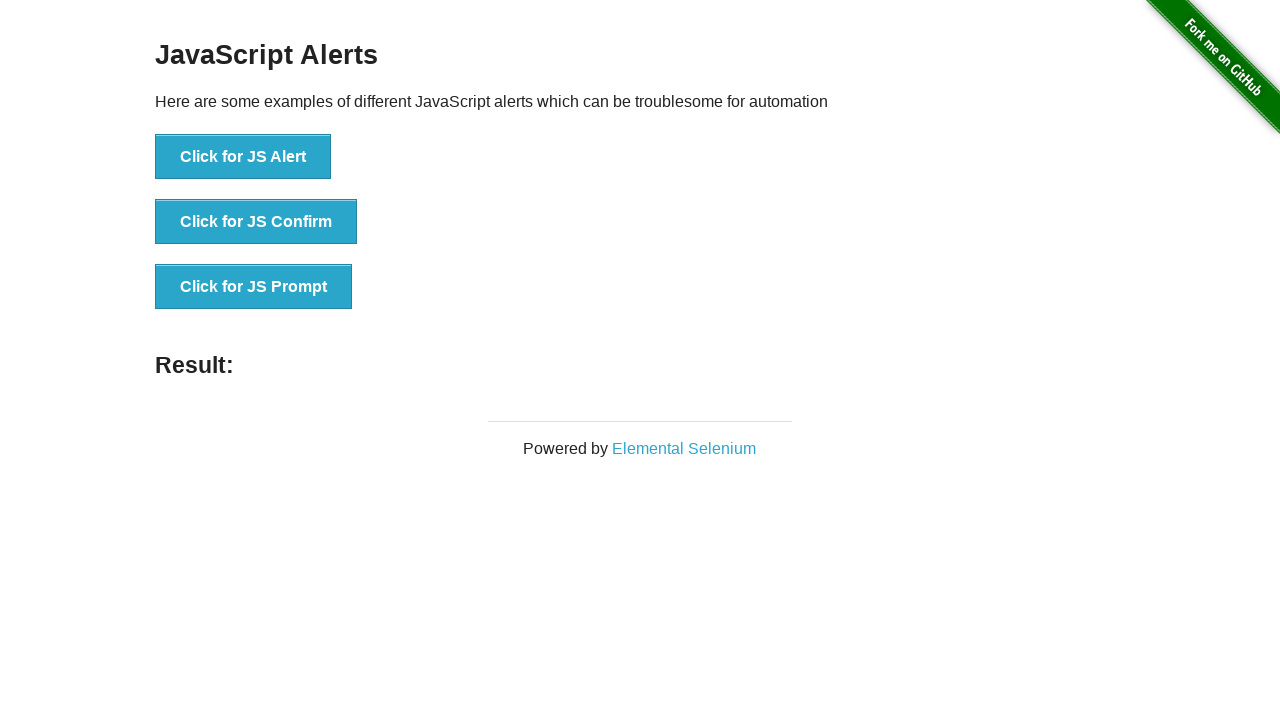

Clicked 'Click for JS Alert' button to trigger normal alert at (243, 157) on xpath=//button[normalize-space()='Click for JS Alert']
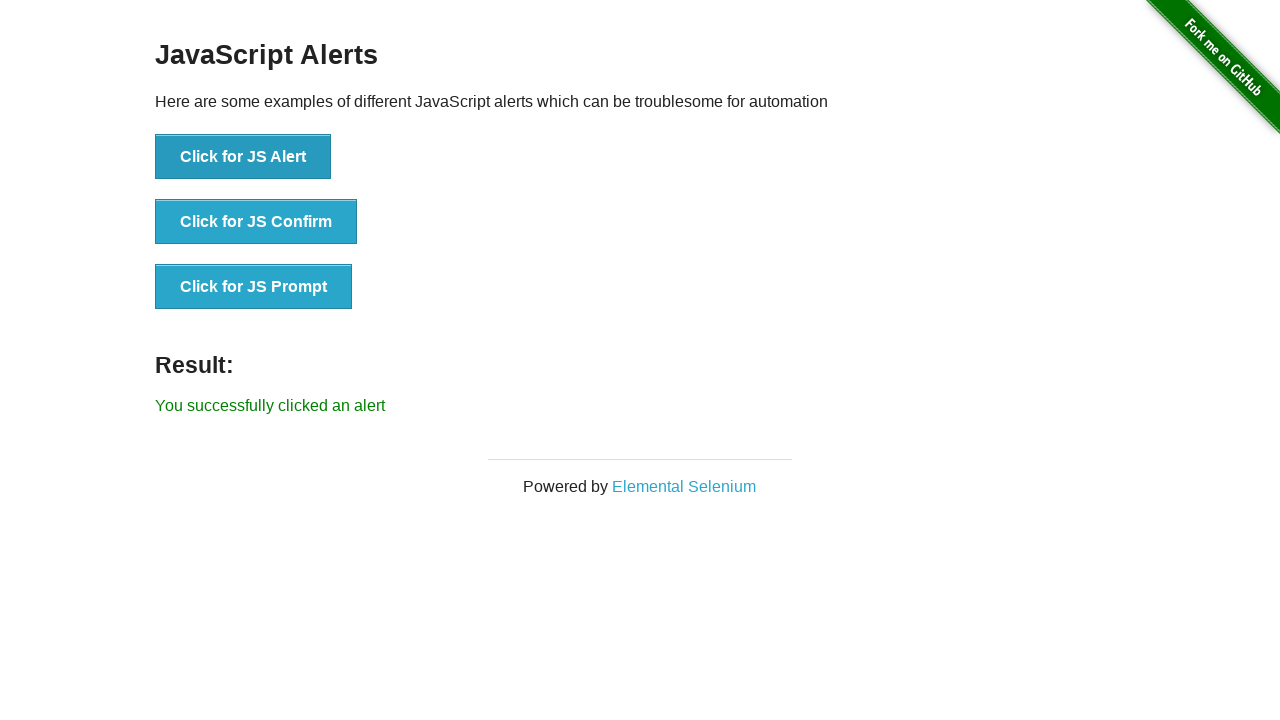

Set up dialog handler to accept normal alert
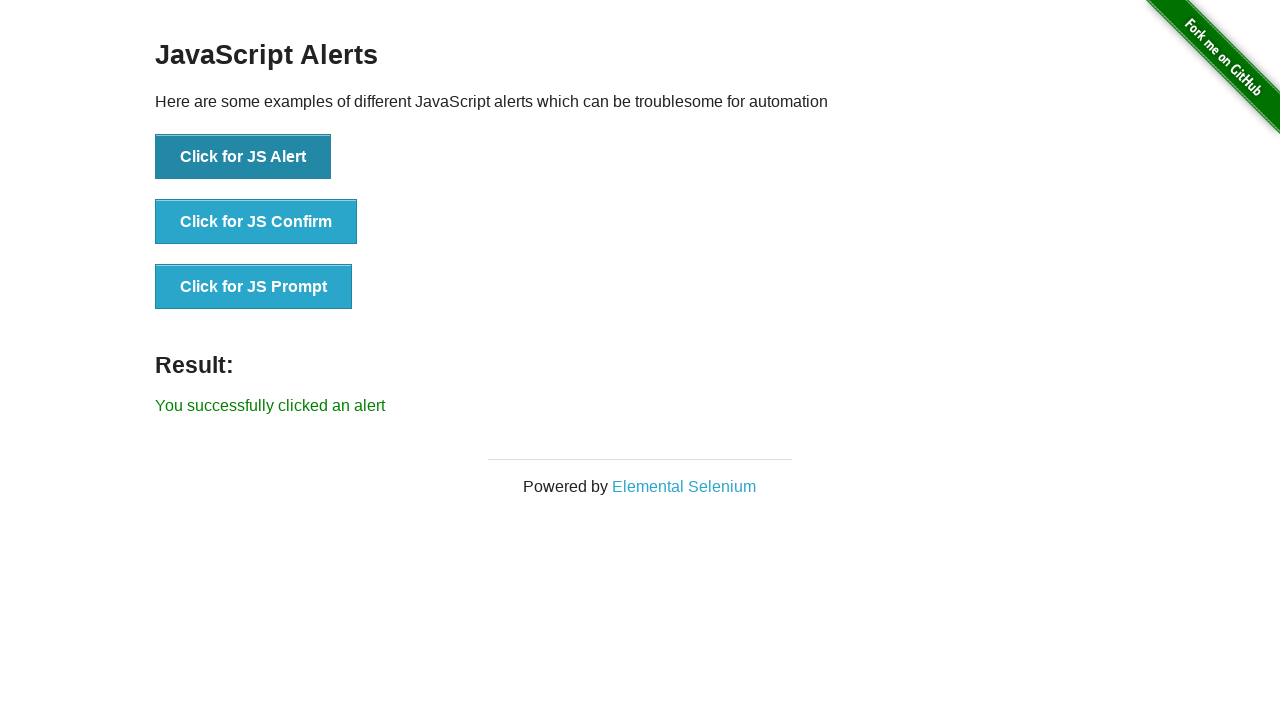

Clicked 'Click for JS Confirm' button to trigger confirmation alert at (256, 222) on xpath=//button[normalize-space()='Click for JS Confirm']
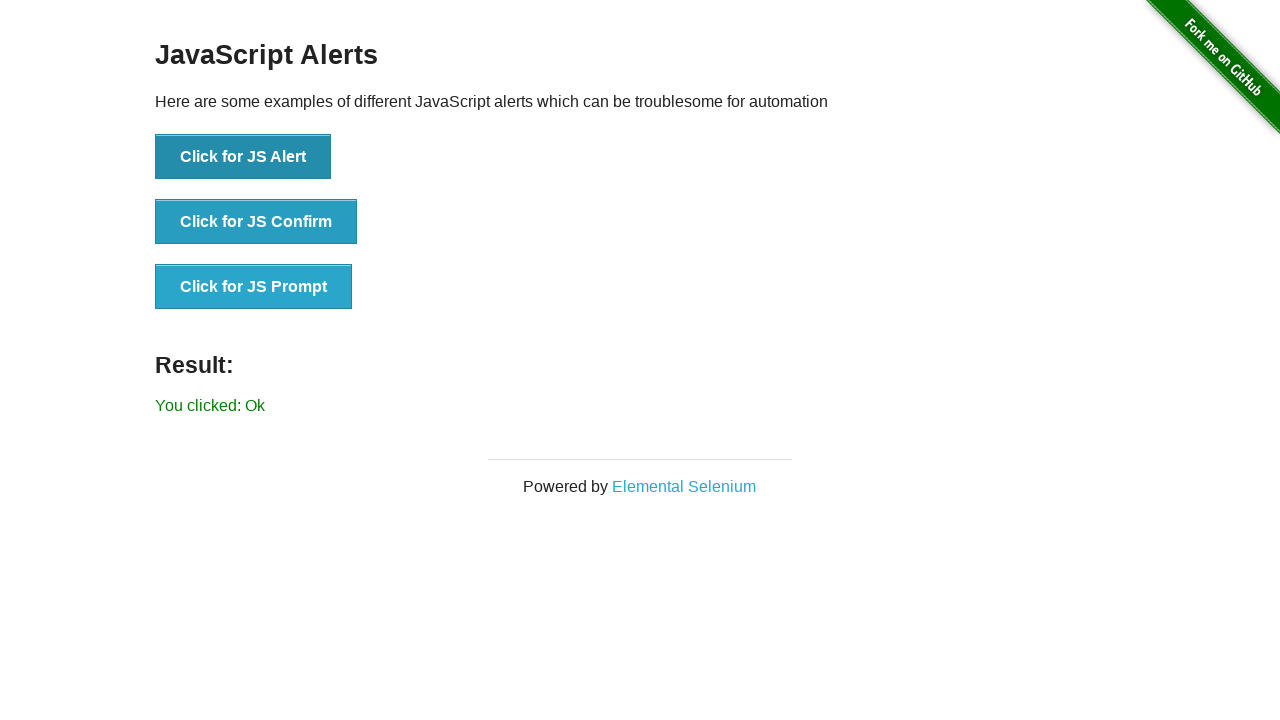

Set up dialog handler to dismiss confirmation alert
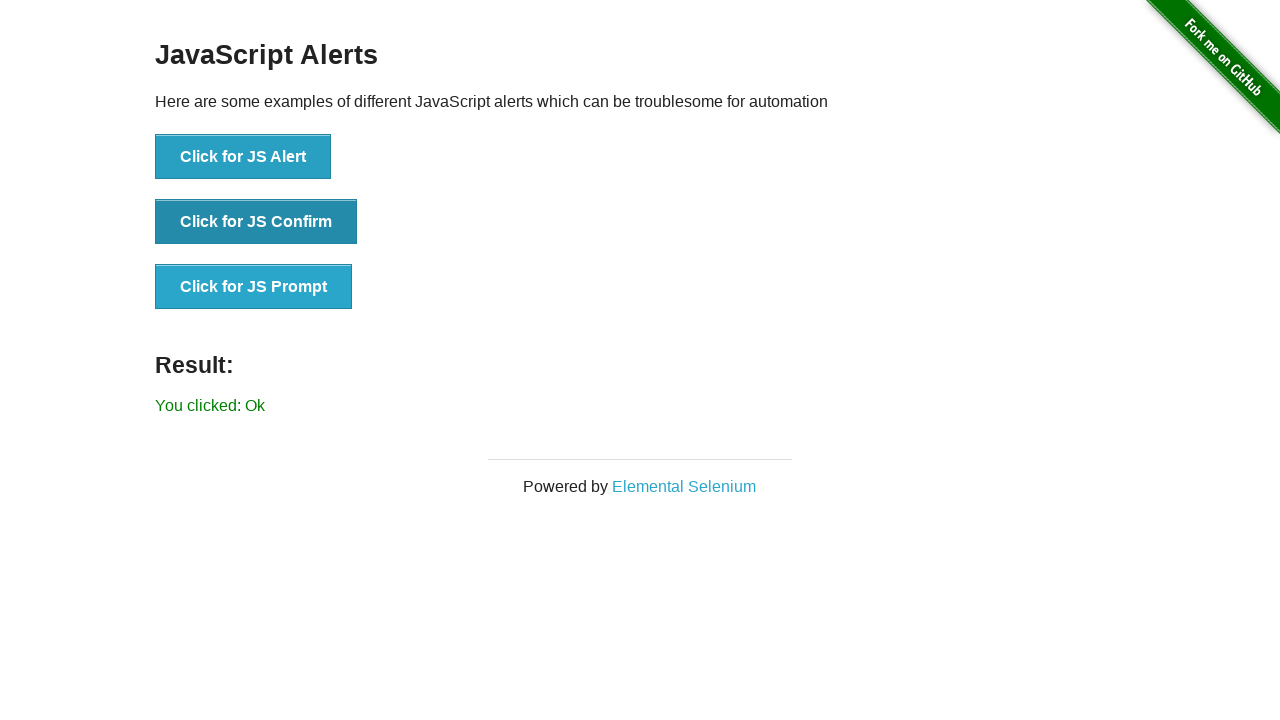

Set up dialog handler to accept prompt alert with text 'Welcome!'
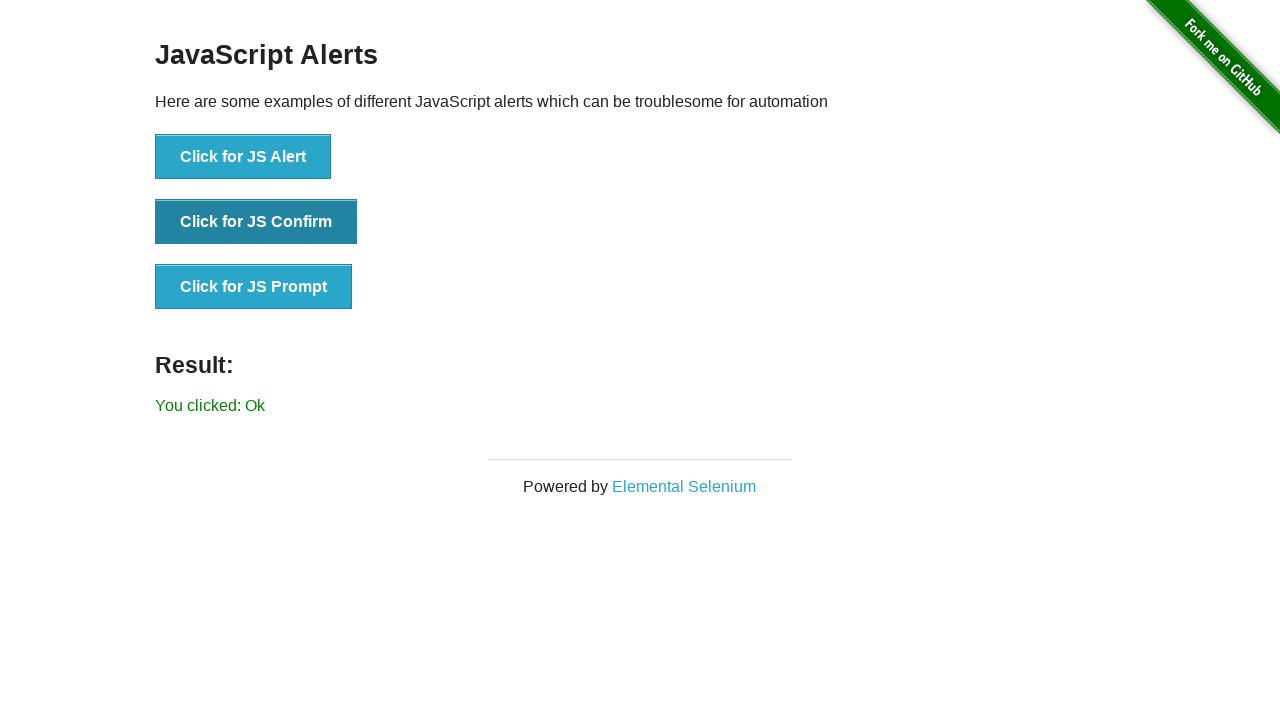

Clicked 'Click for JS Prompt' button to trigger prompt alert at (254, 287) on xpath=//button[normalize-space()='Click for JS Prompt']
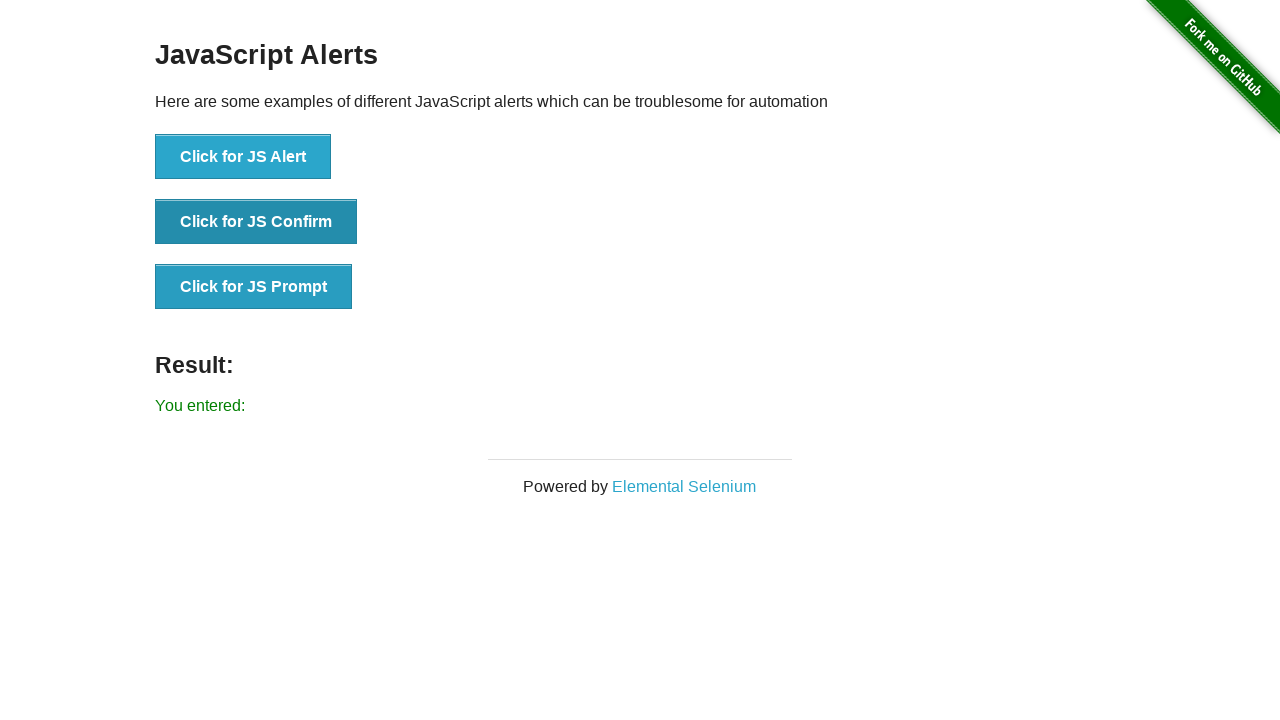

Waited 3 seconds to view the result of prompt alert handling
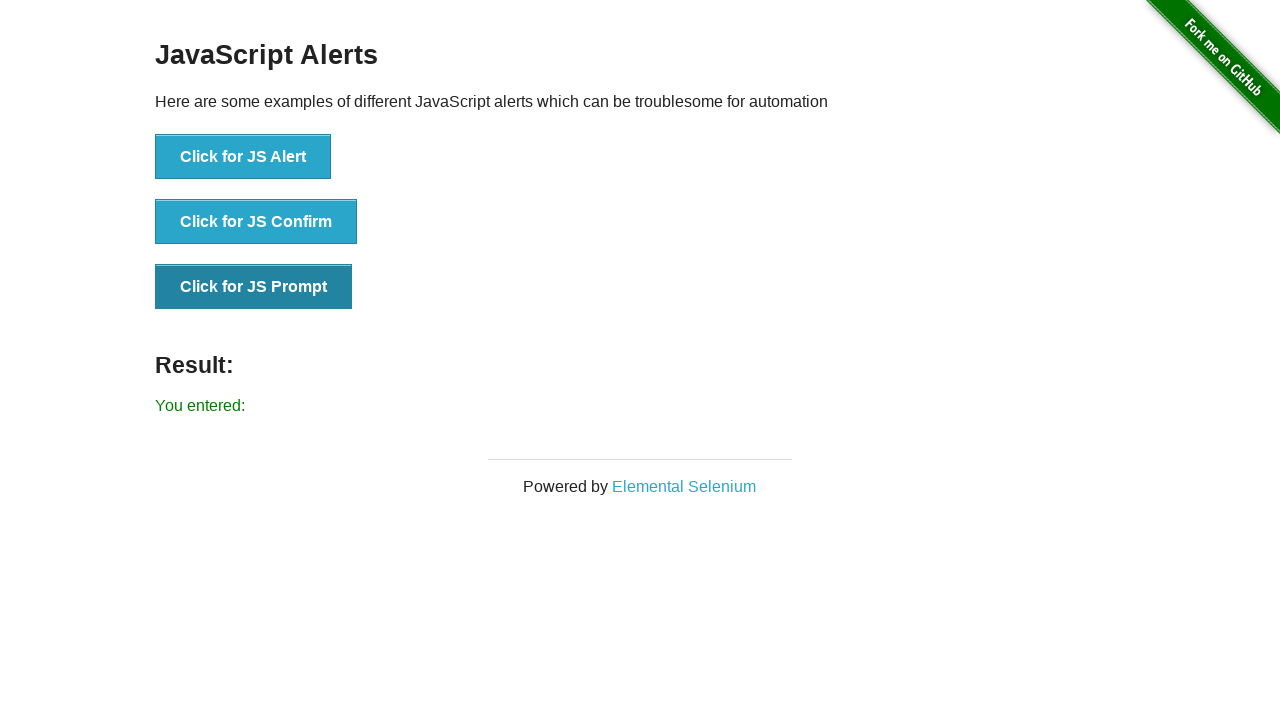

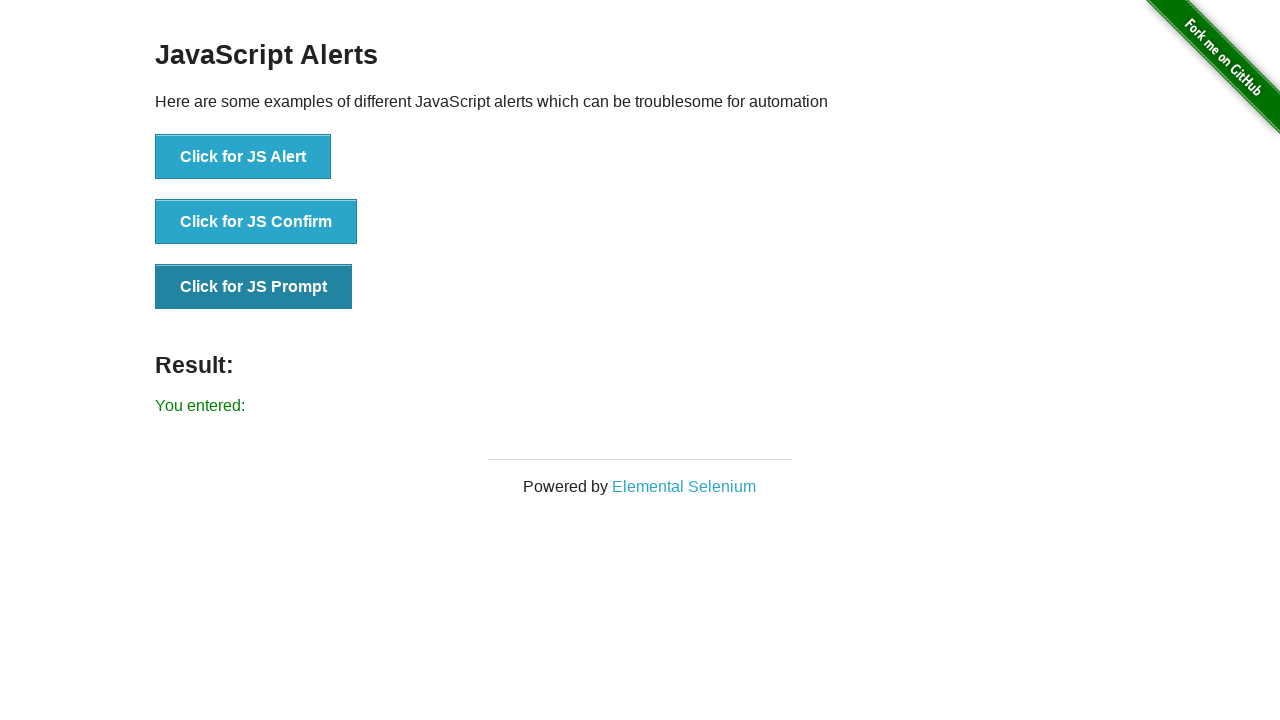